Tests dropdown functionality by selecting an option by value and verifying that it becomes selected

Starting URL: https://the-internet.herokuapp.com/dropdown

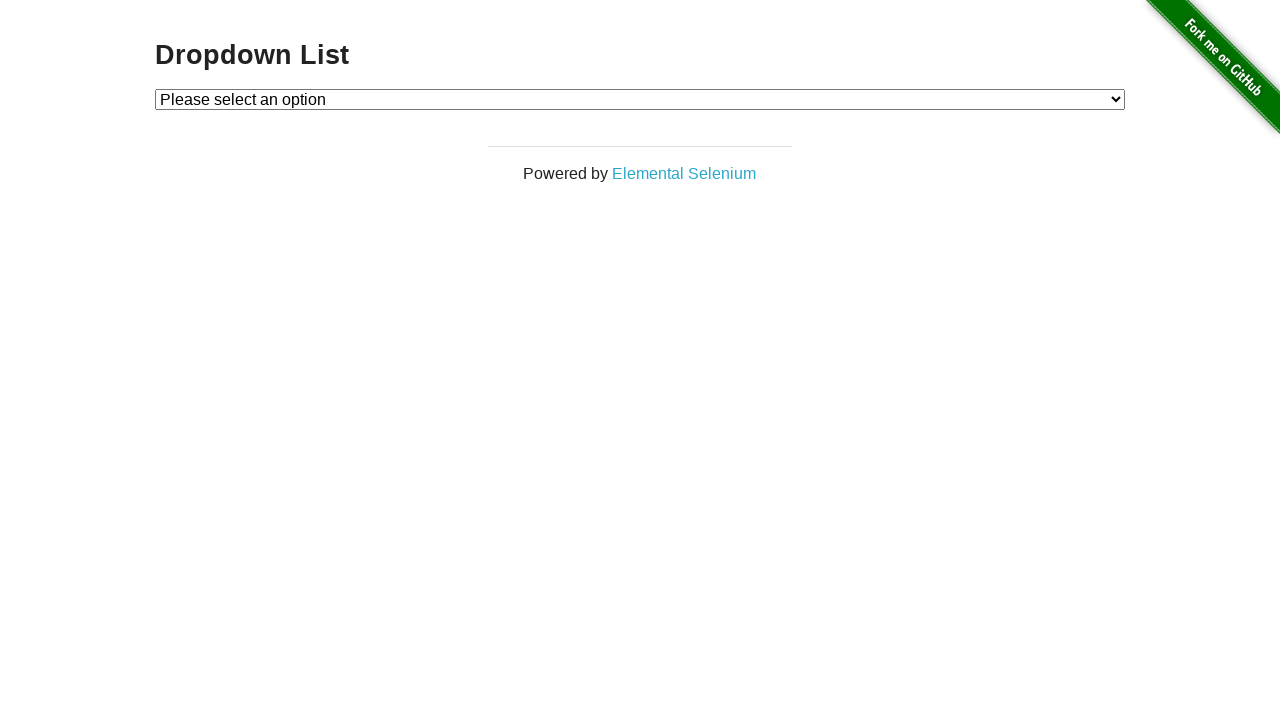

Waited for dropdown to be present
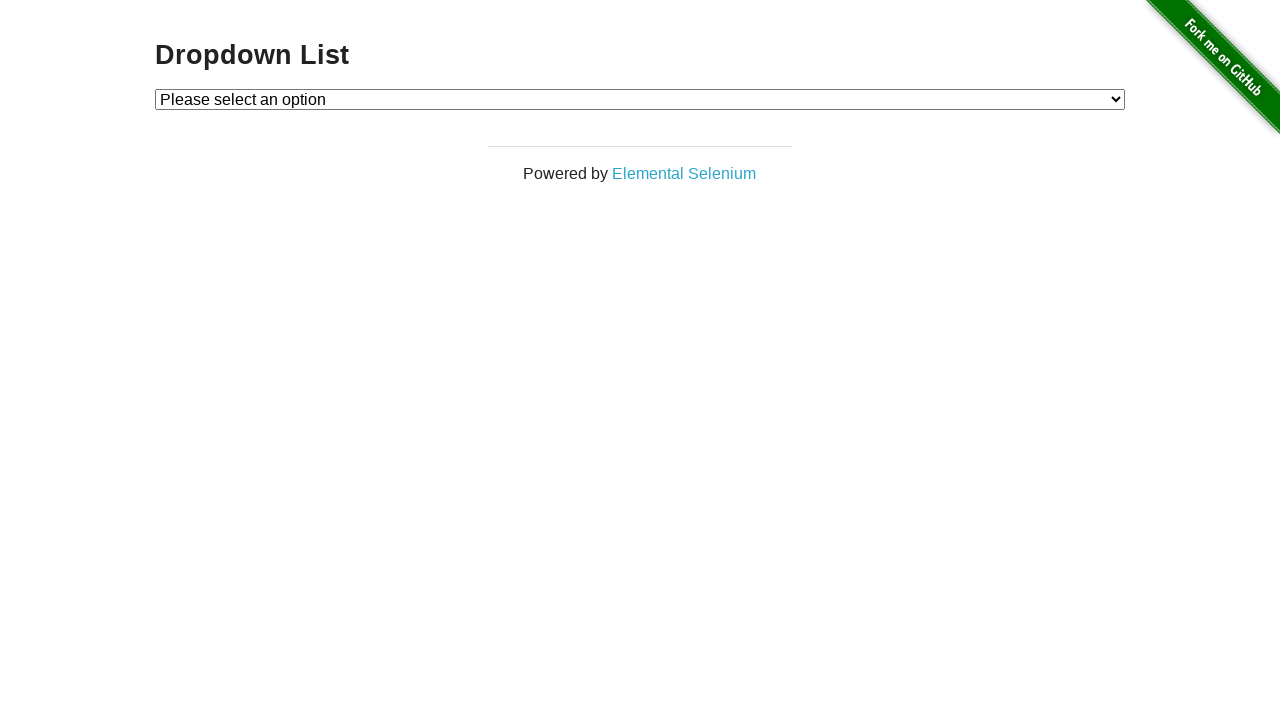

Selected option with value '2' from dropdown on #dropdown
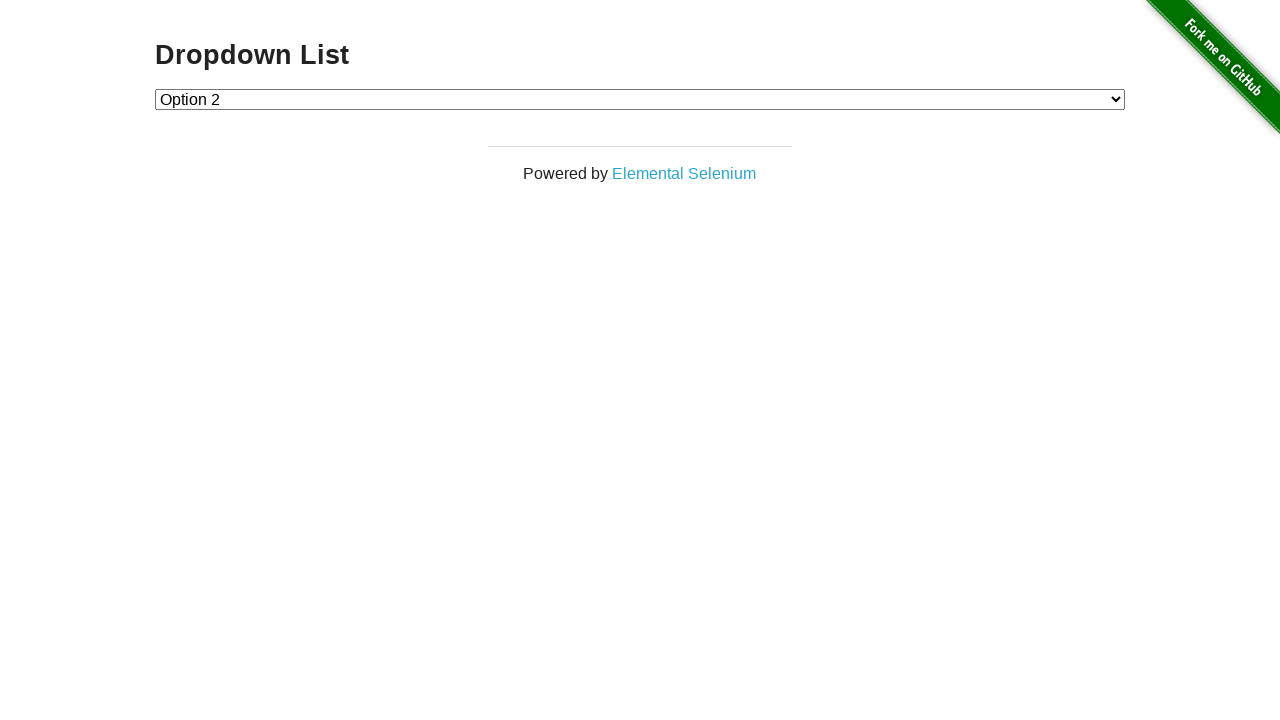

Located the checked option in dropdown
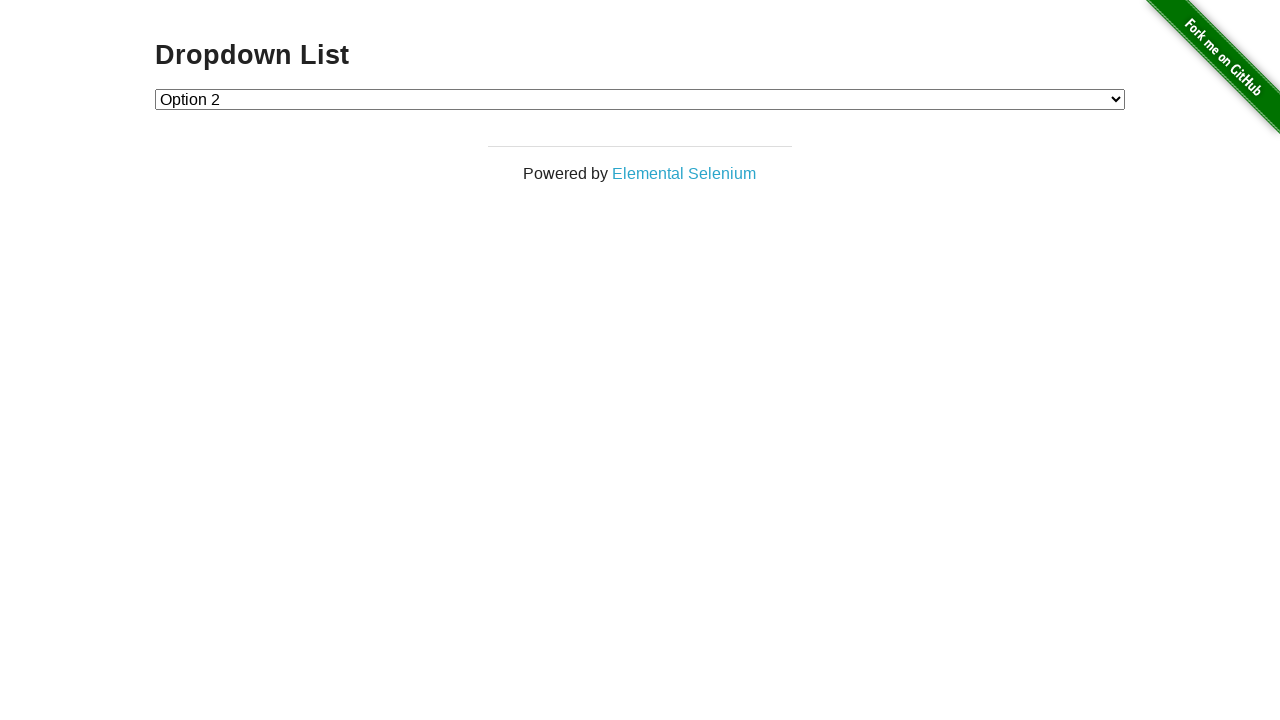

Verified that a selected option exists (count > 0)
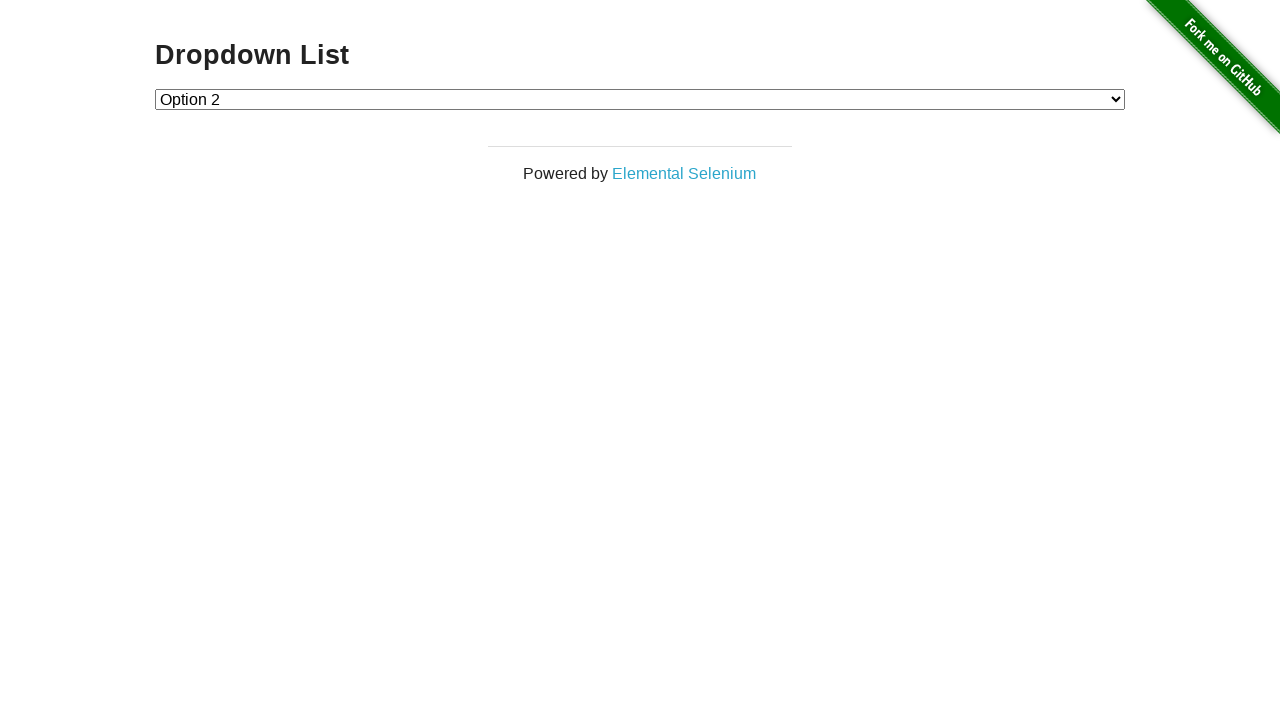

Assertion passed: Option was successfully selected
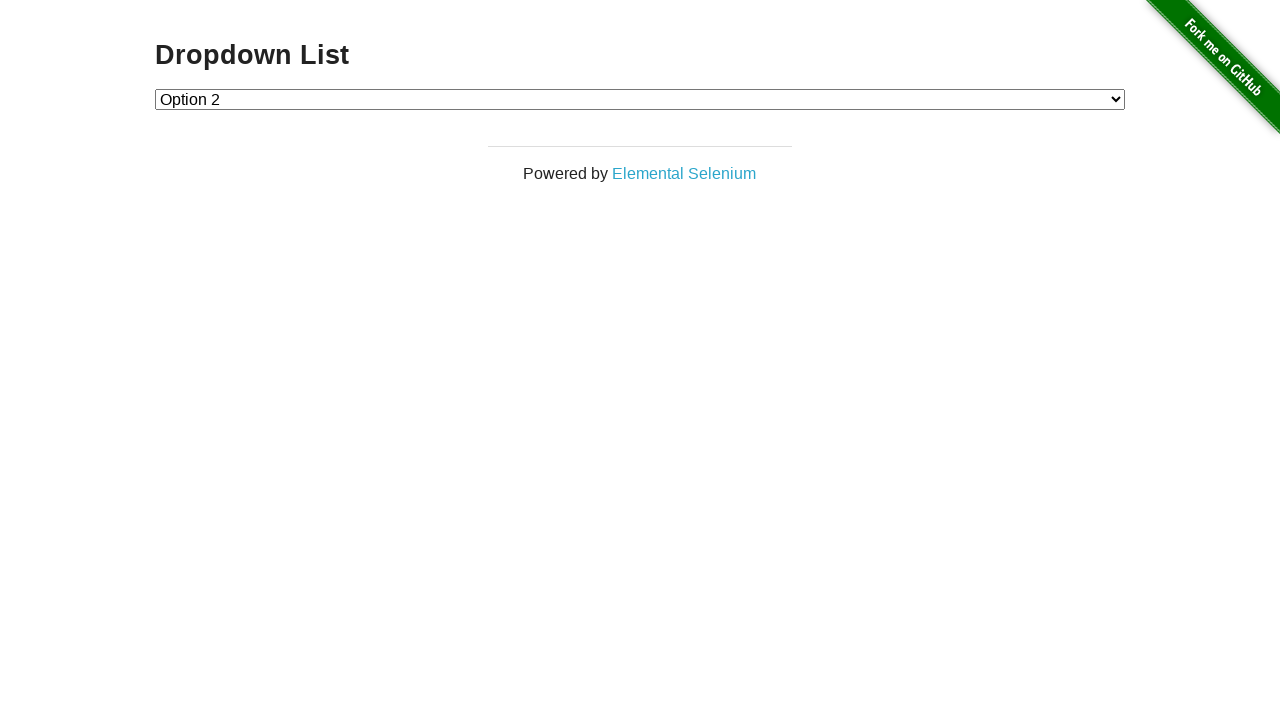

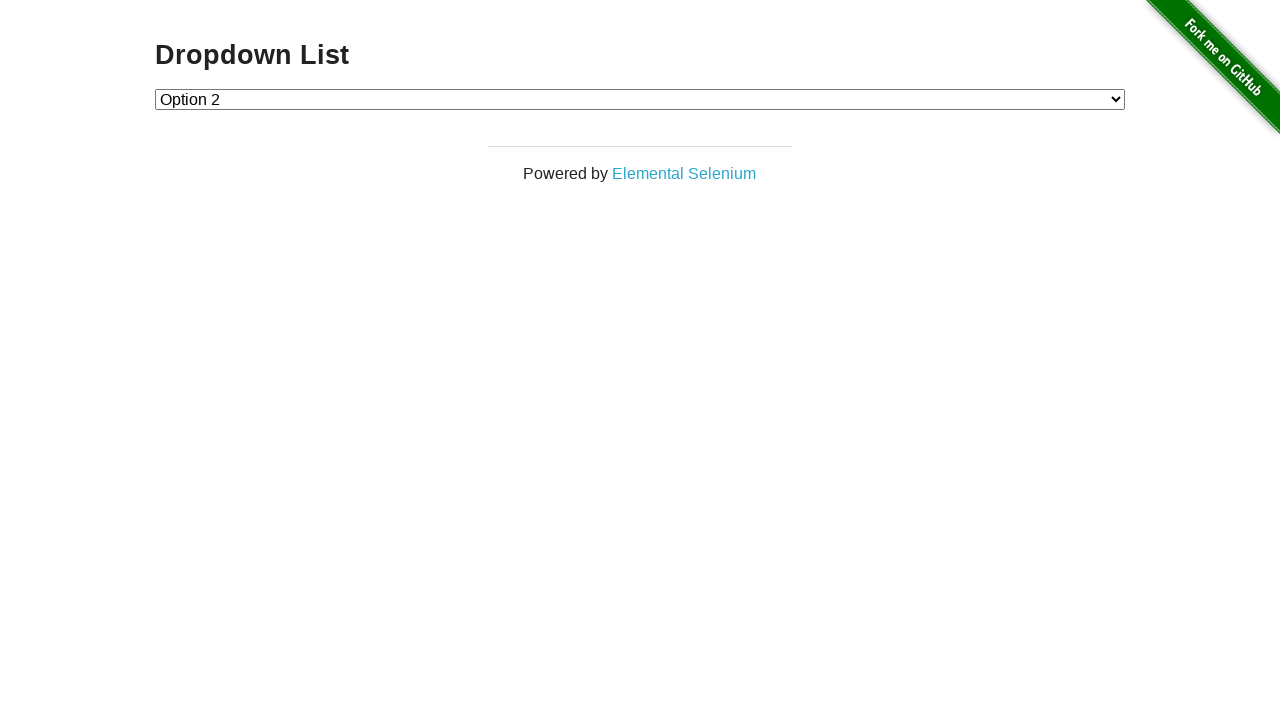